Tests login form validation with empty credentials by entering and clearing username/password fields, then verifying the "Username is required" error message appears

Starting URL: https://www.saucedemo.com/

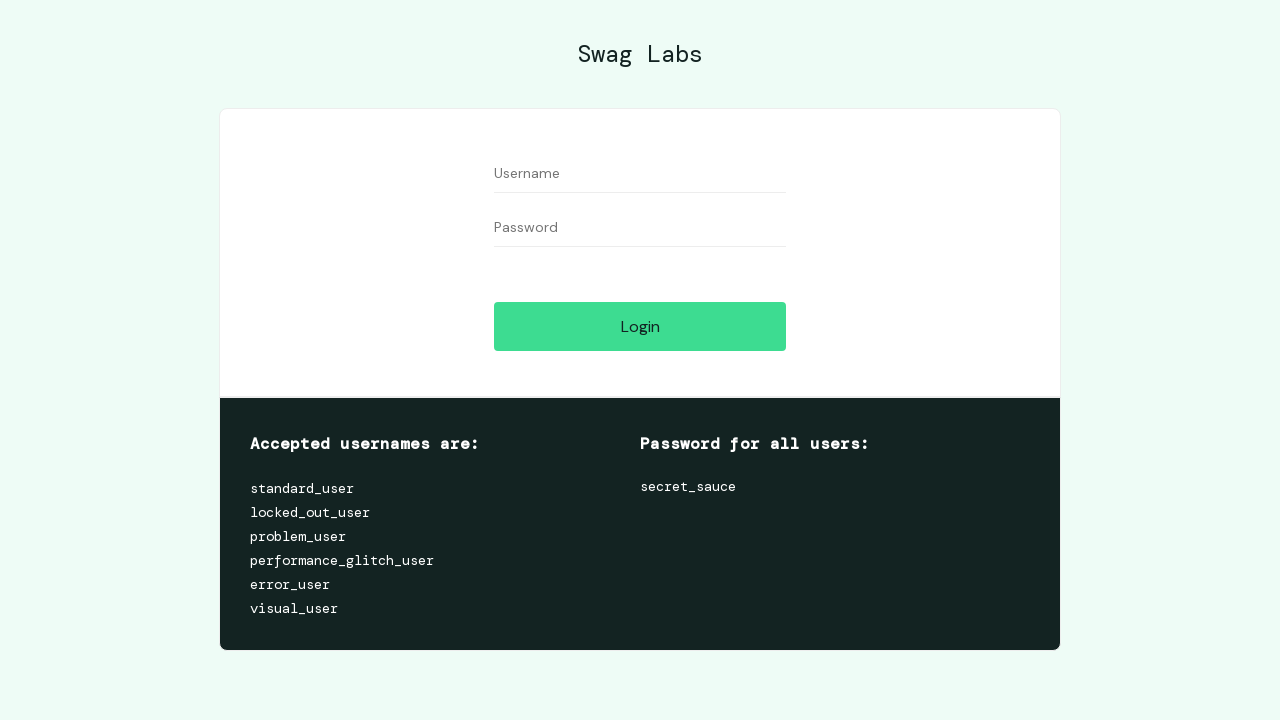

Filled username field with 'testuser123' on input[id='user-name']
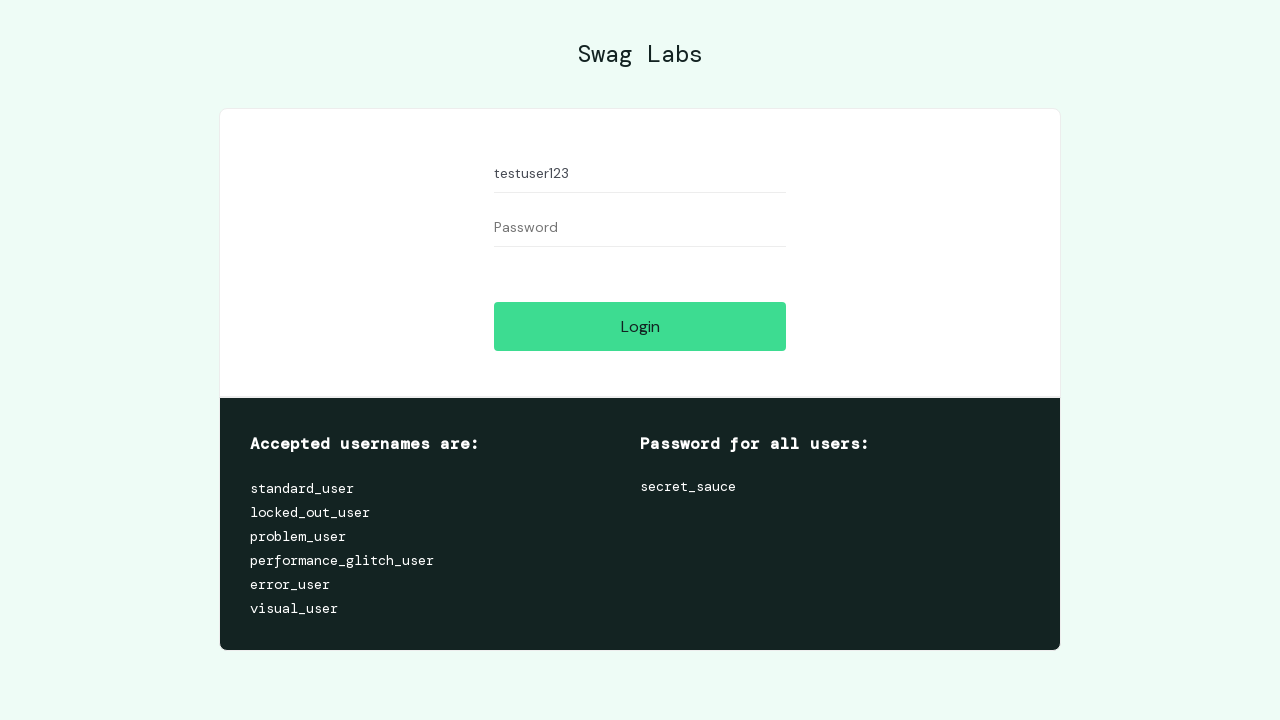

Filled password field with 'testpass456' on input[id='password']
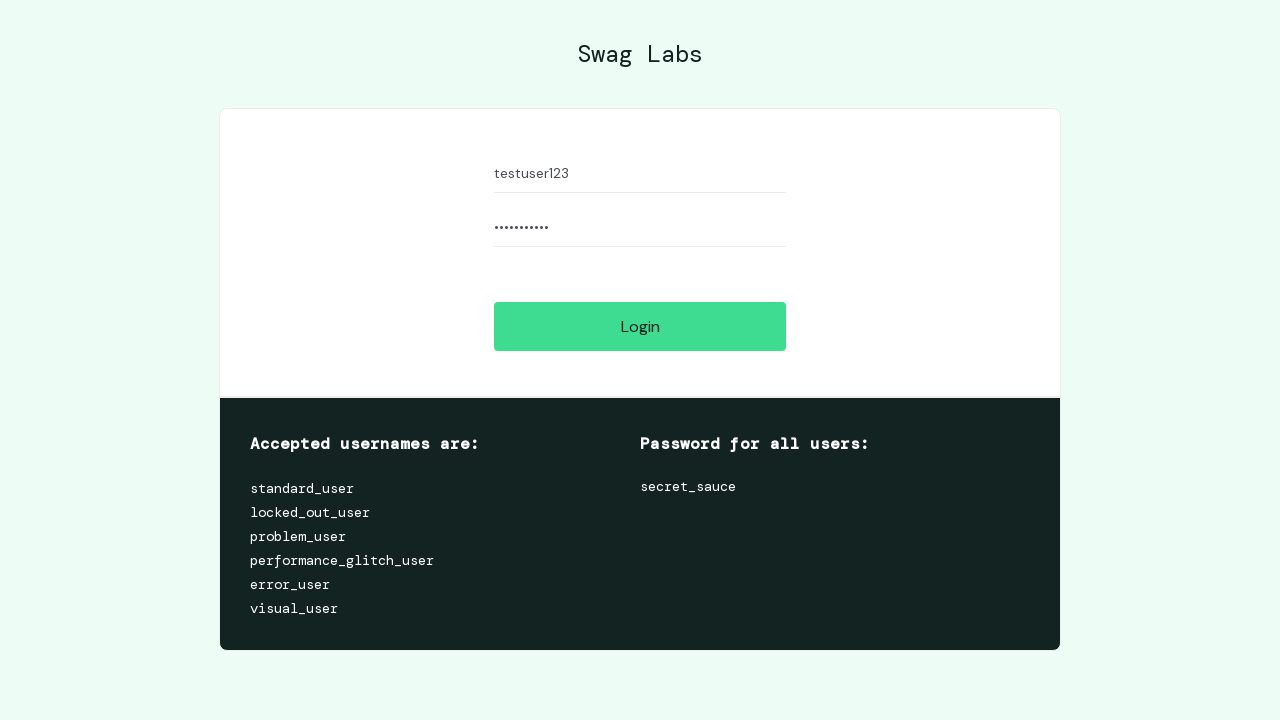

Cleared username field on input[id='user-name']
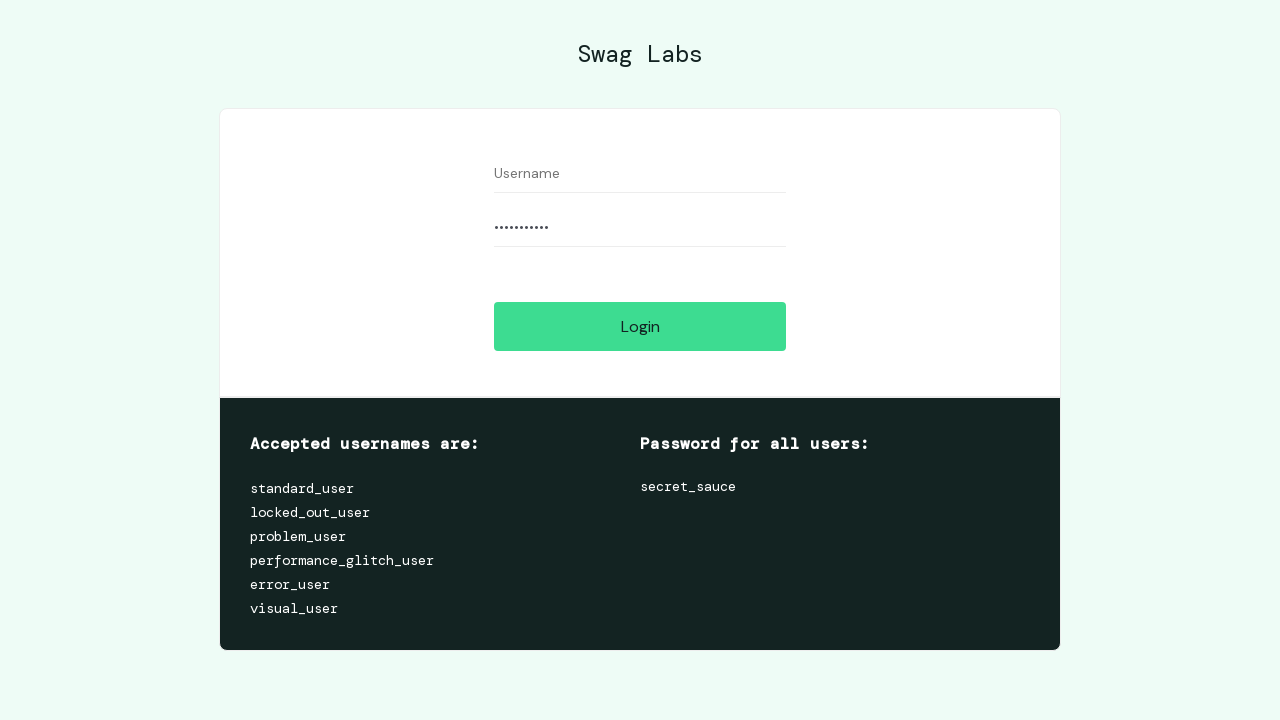

Cleared password field on input[id='password']
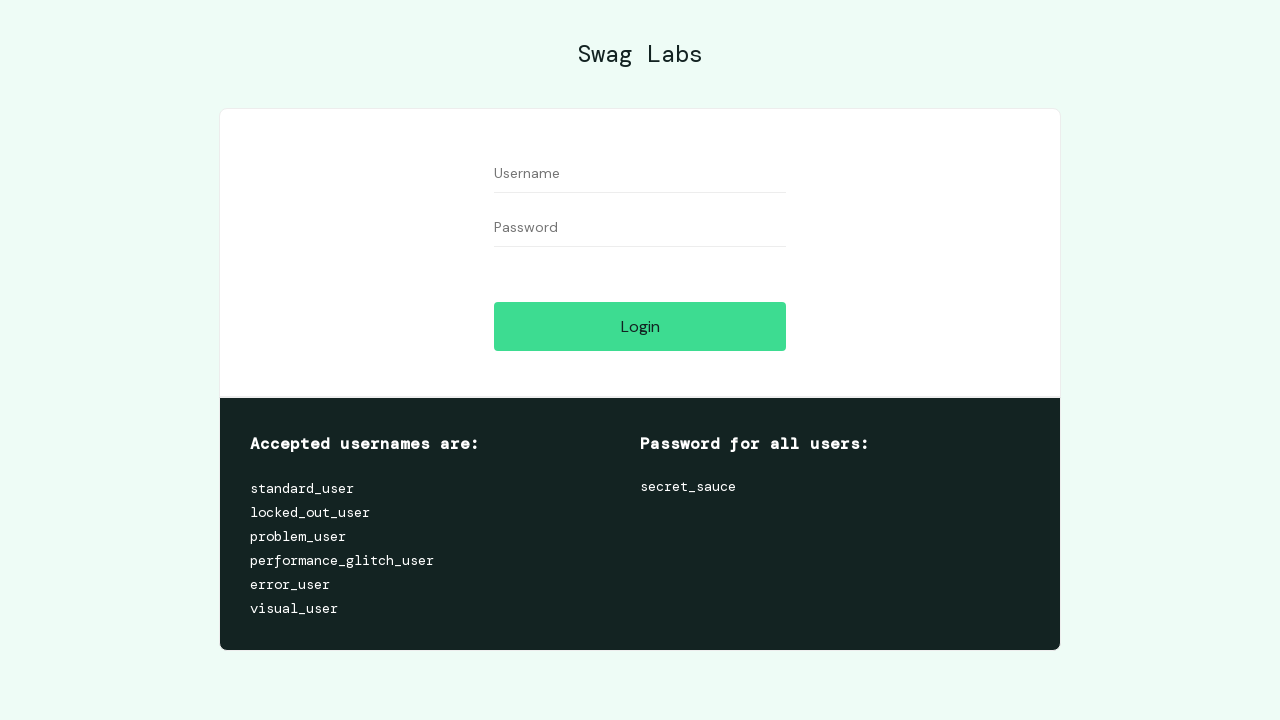

Clicked Login button with empty credentials at (640, 326) on input[id='login-button']
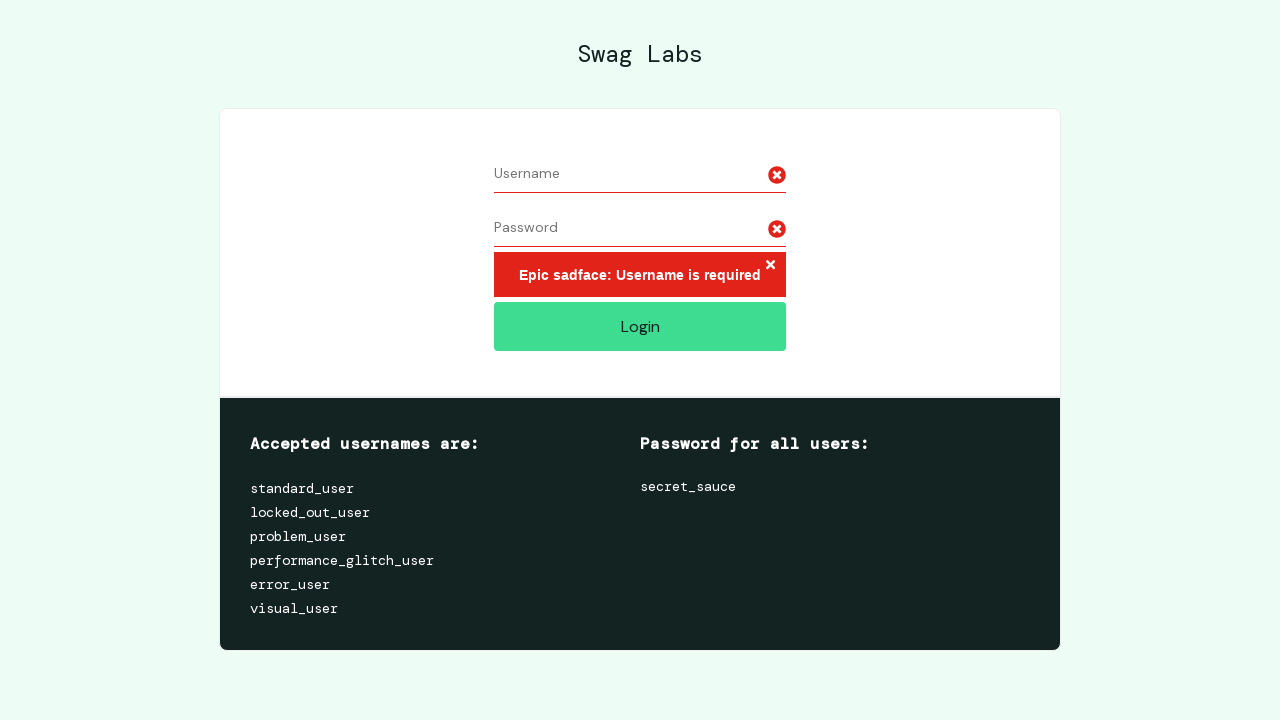

Username is required error message appeared
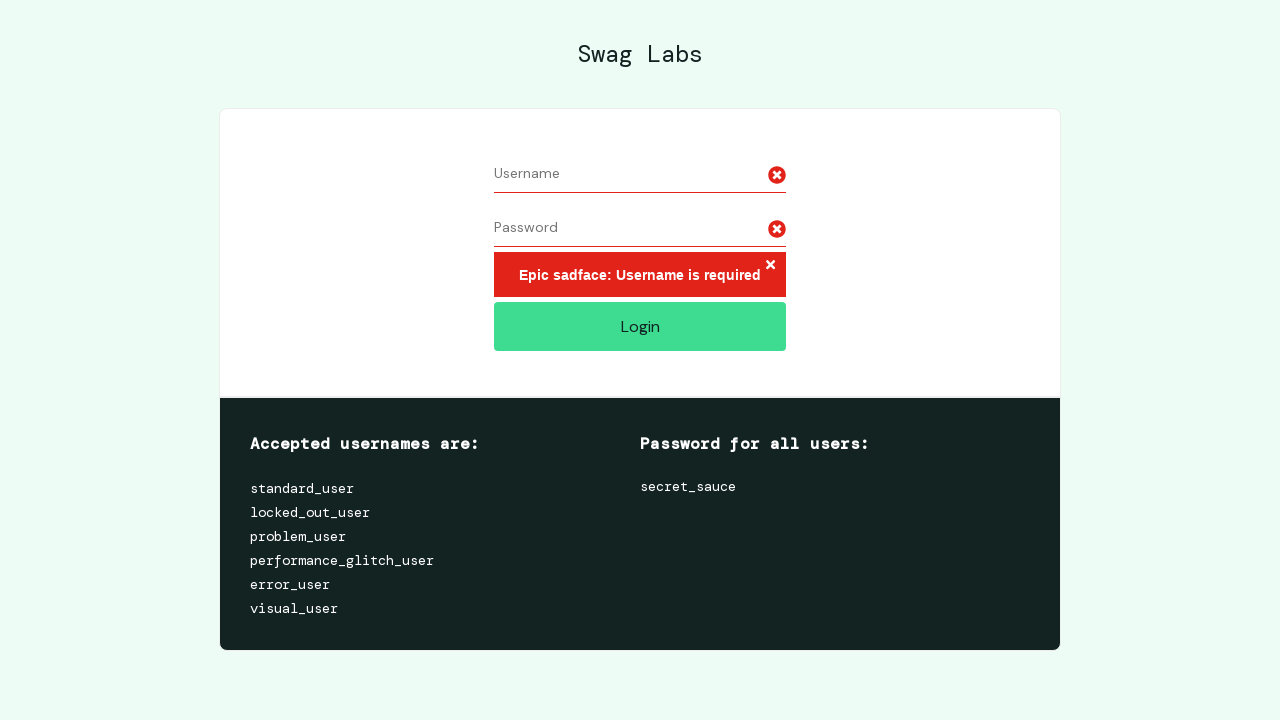

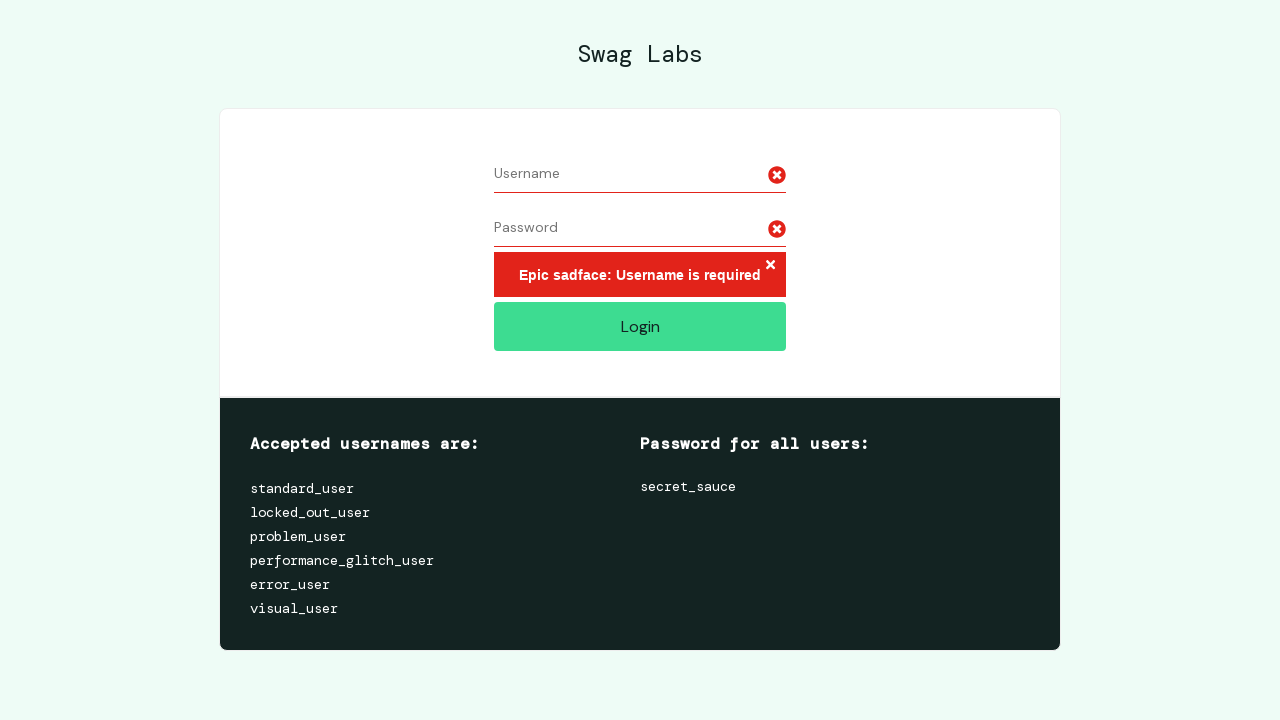